Tests a form submission by filling in first name, last name, and email fields, then submitting the form using keyboard navigation

Starting URL: http://secure-retreat-92358.herokuapp.com/

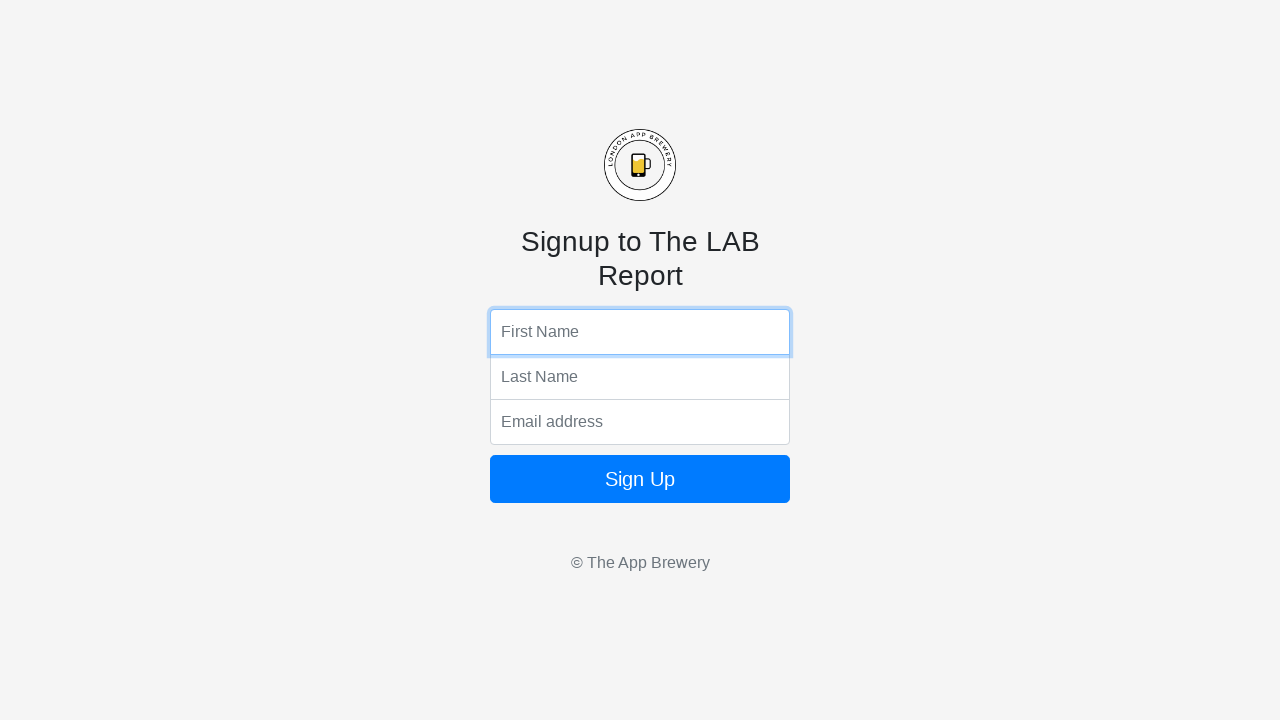

Filled first name field with 'Marcus' on input[name='fName']
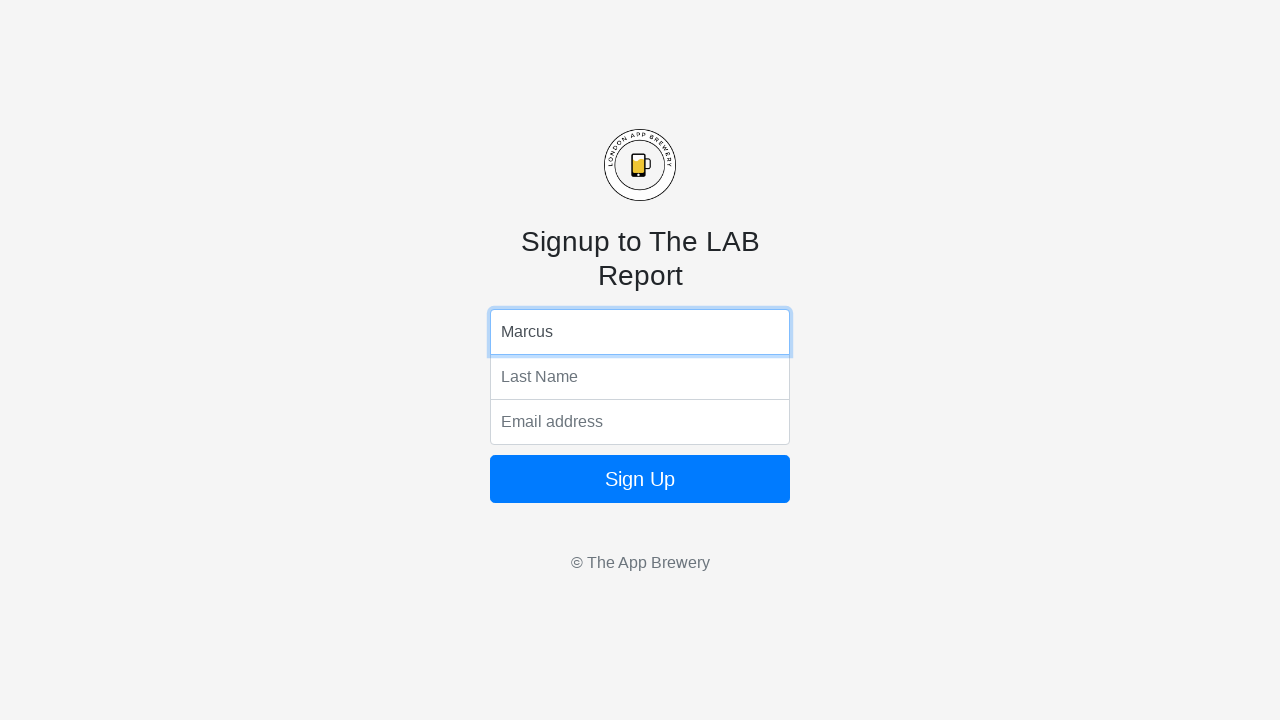

Filled last name field with 'Thompson' on input[name='lName']
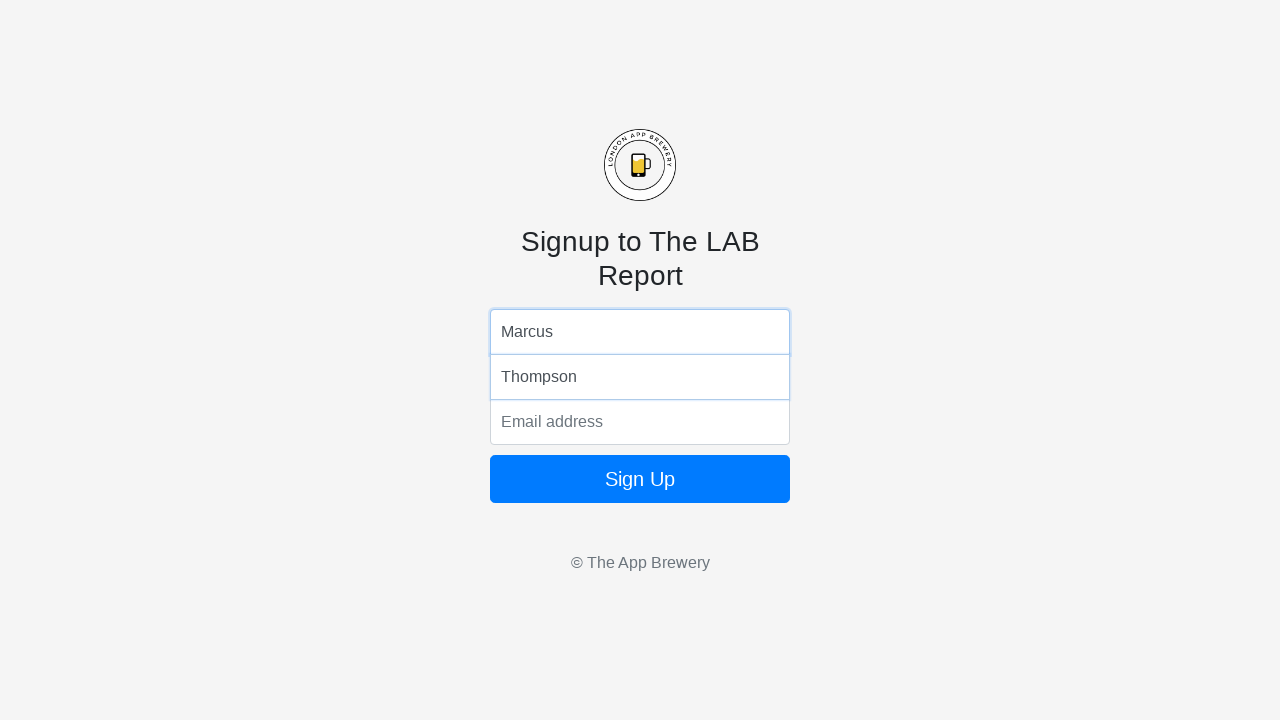

Filled email field with 'marcus.thompson@example.com' on input[name='email']
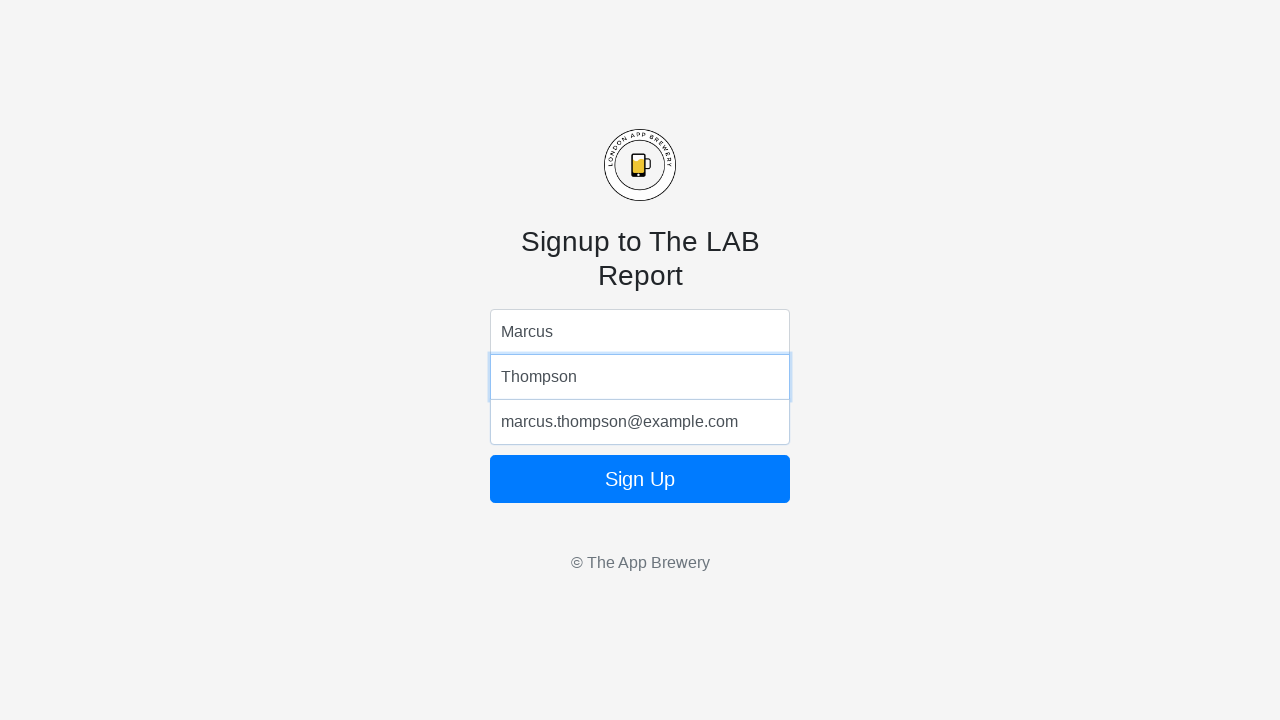

Pressed Tab to move focus
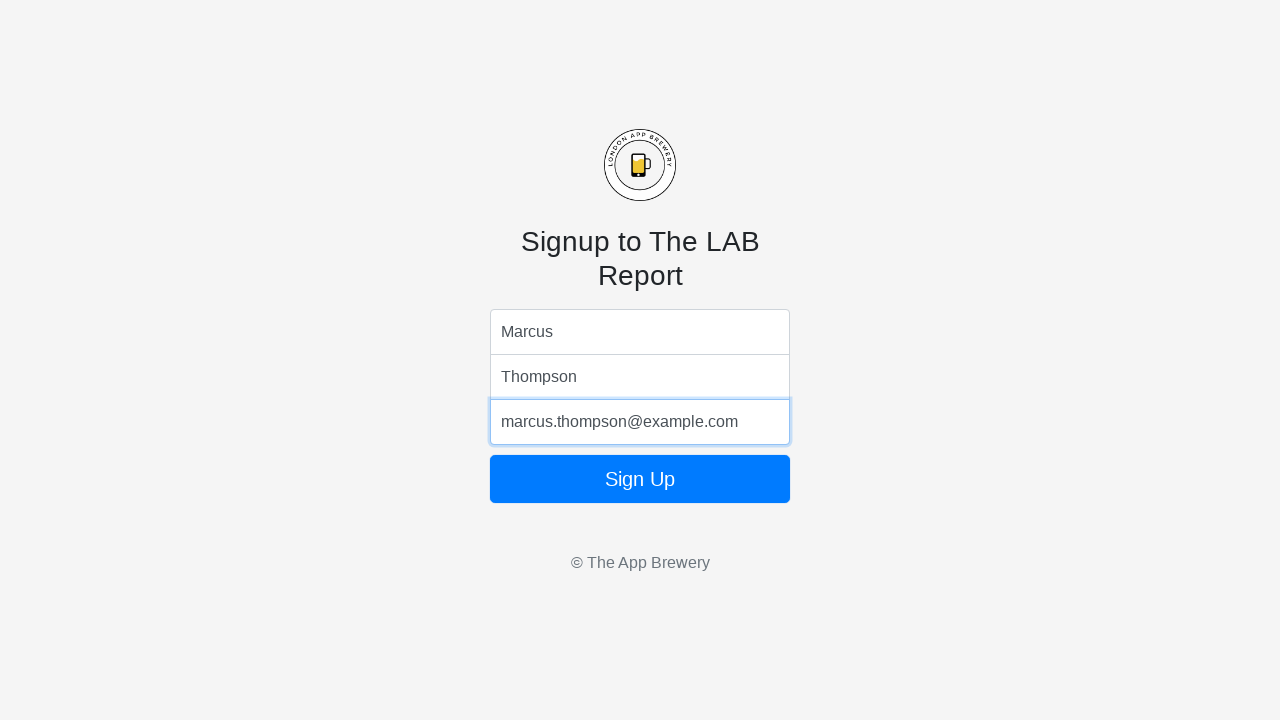

Pressed Enter to submit the form
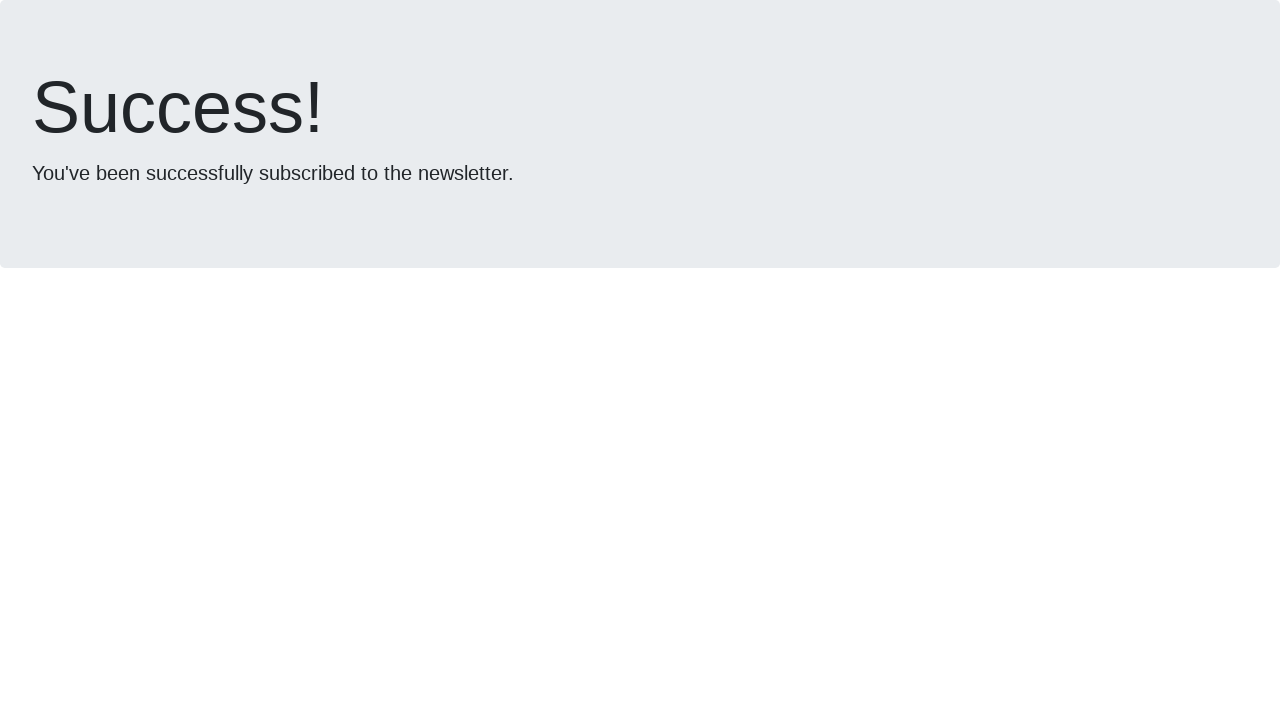

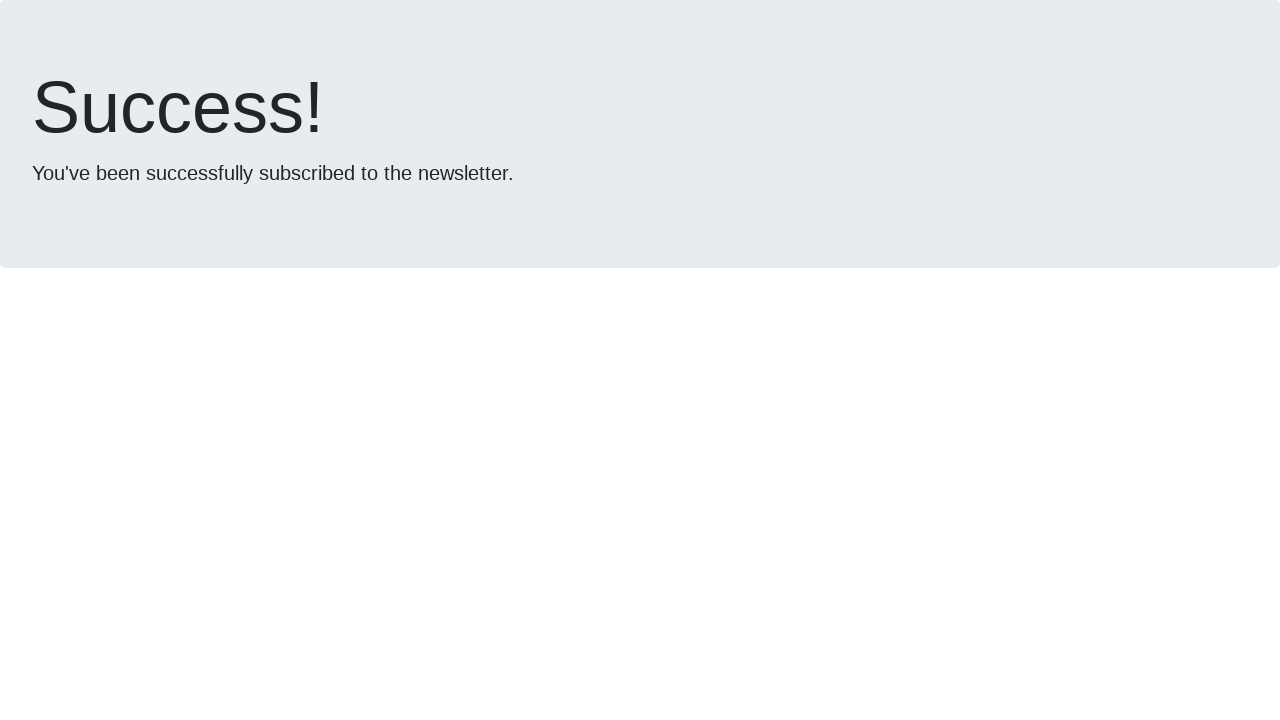